Tests the country dropdown functionality by selecting a country from the dropdown and verifying the selection is displayed correctly

Starting URL: https://testautomationpractice.blogspot.com/

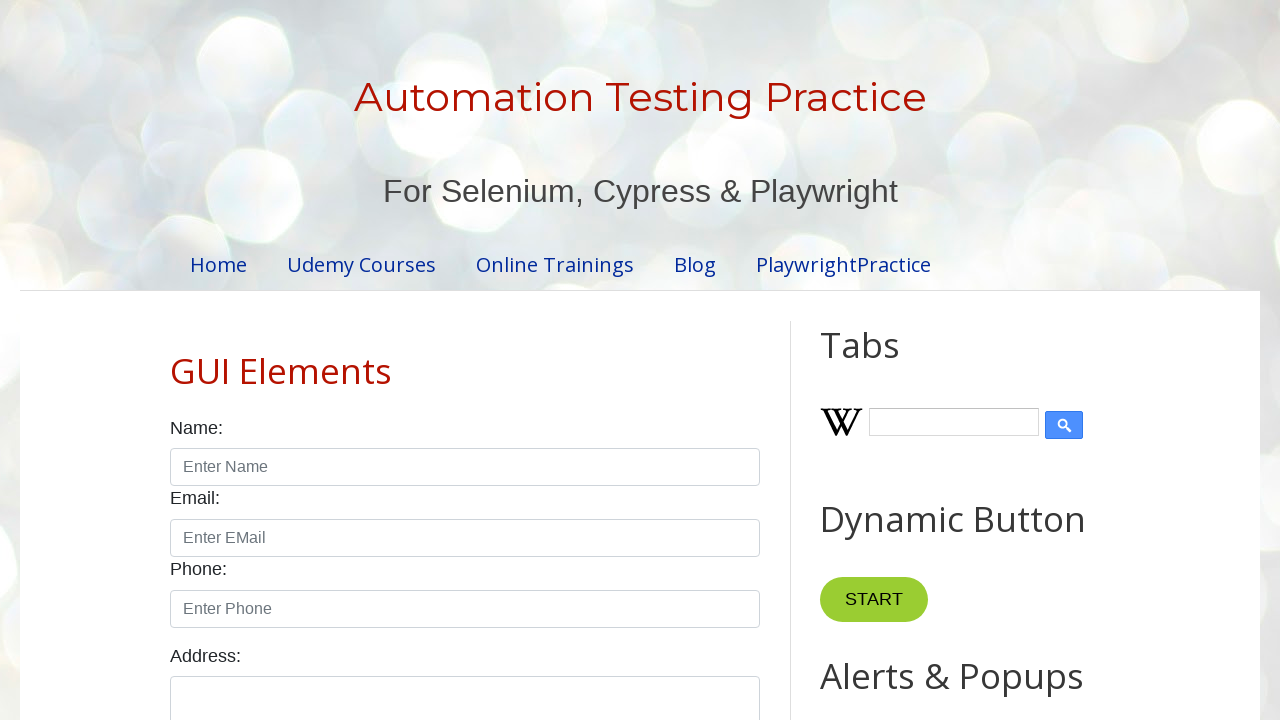

Selected 'India' from the country dropdown on #country
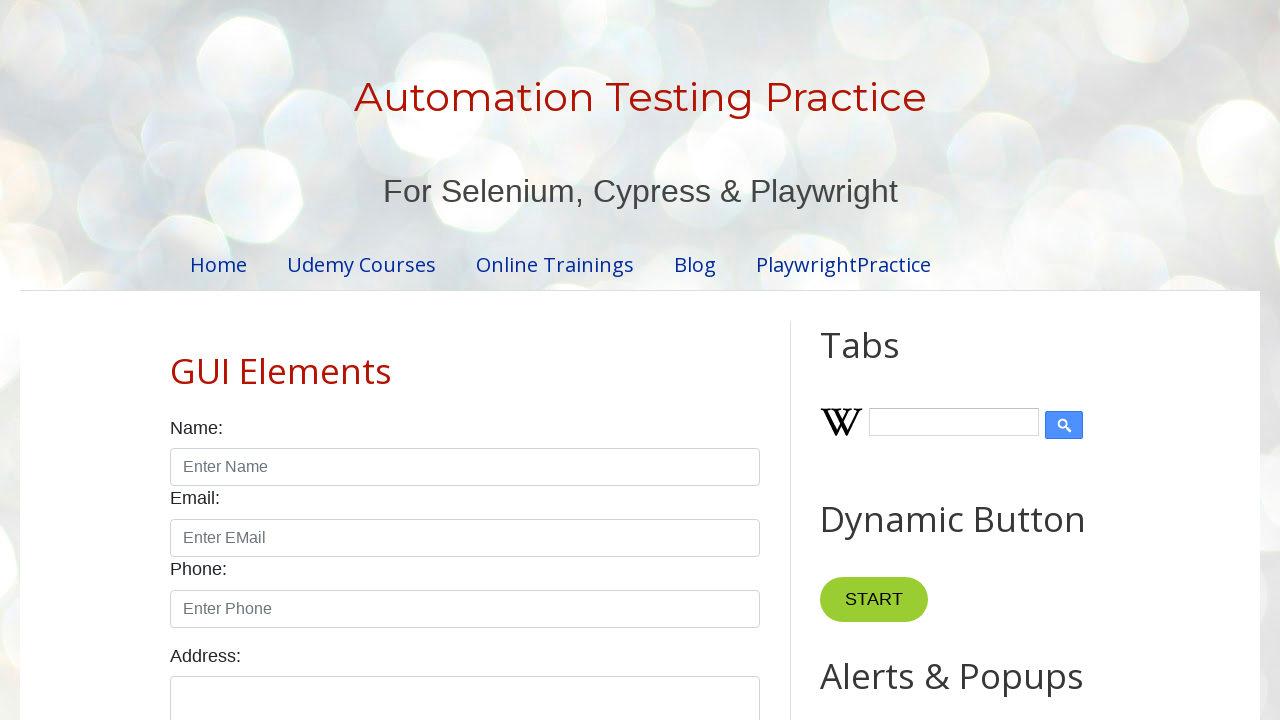

Clicked the country dropdown at (465, 360) on #country
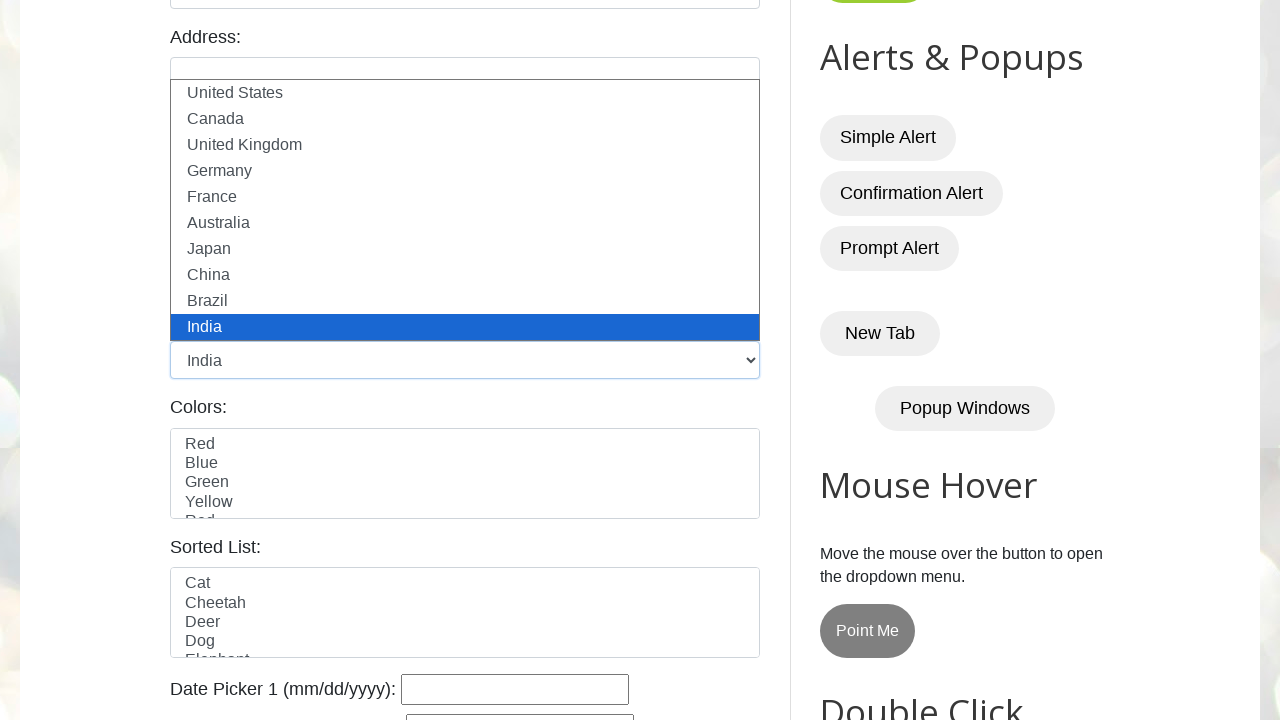

Retrieved the selected country value from dropdown
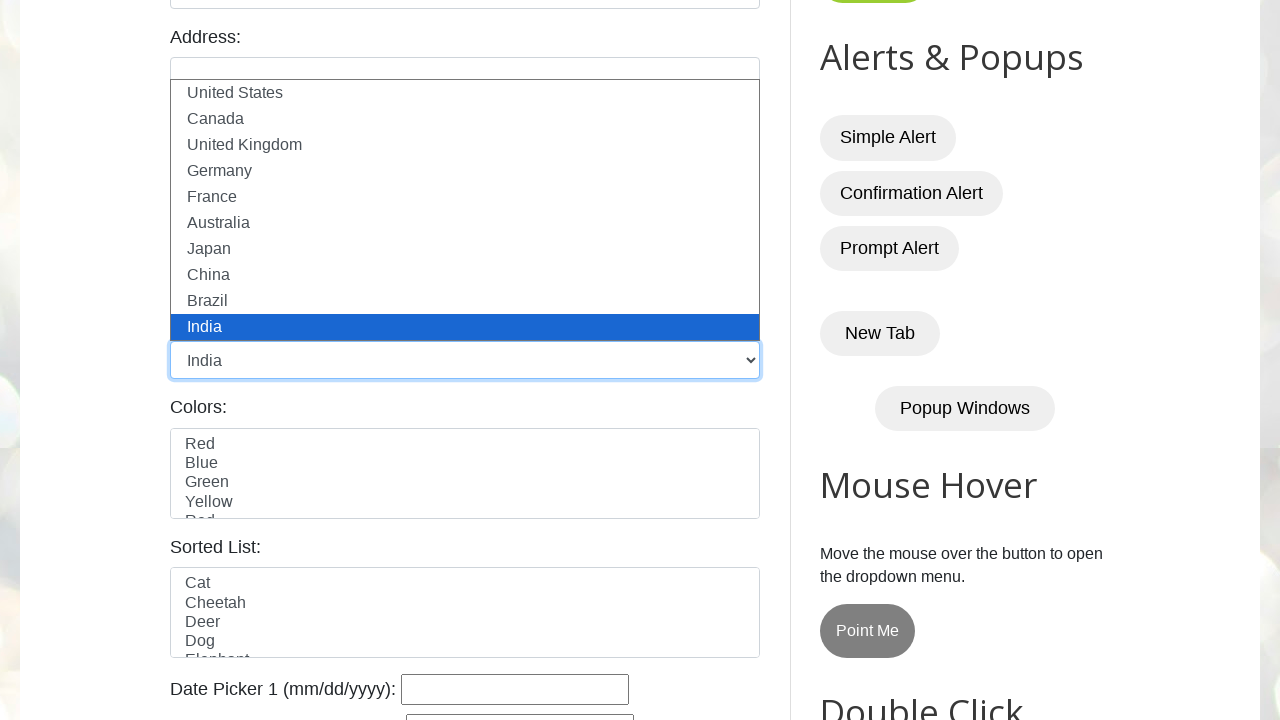

Verified that a country is selected in the dropdown
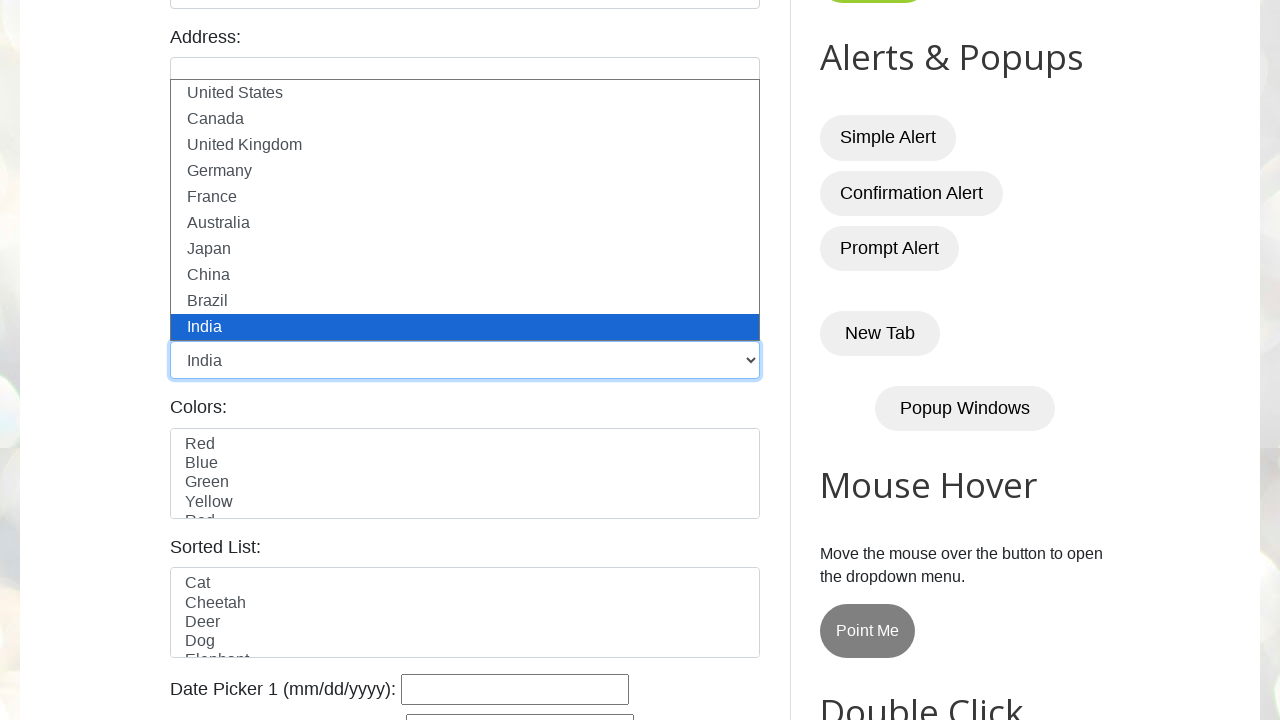

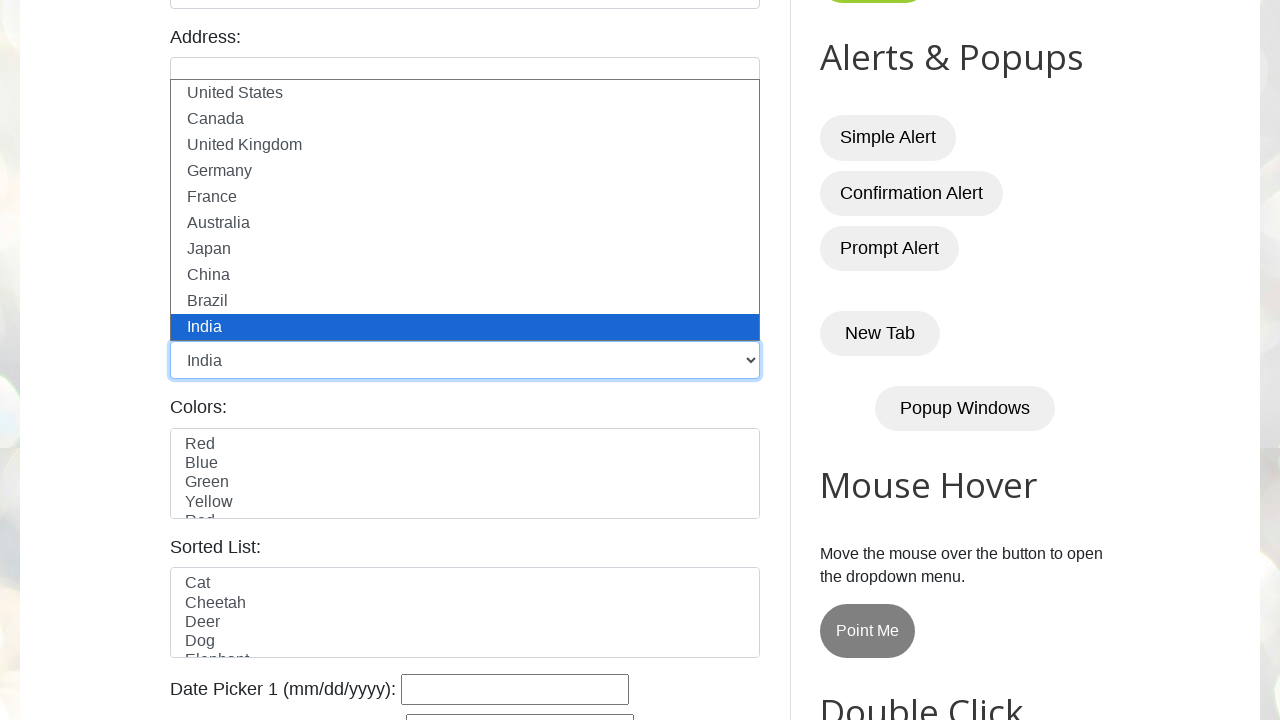